Tests checkbox functionality by clicking on checkboxes if they are not already selected, ensuring both checkboxes end up in a selected state

Starting URL: https://the-internet.herokuapp.com/checkboxes

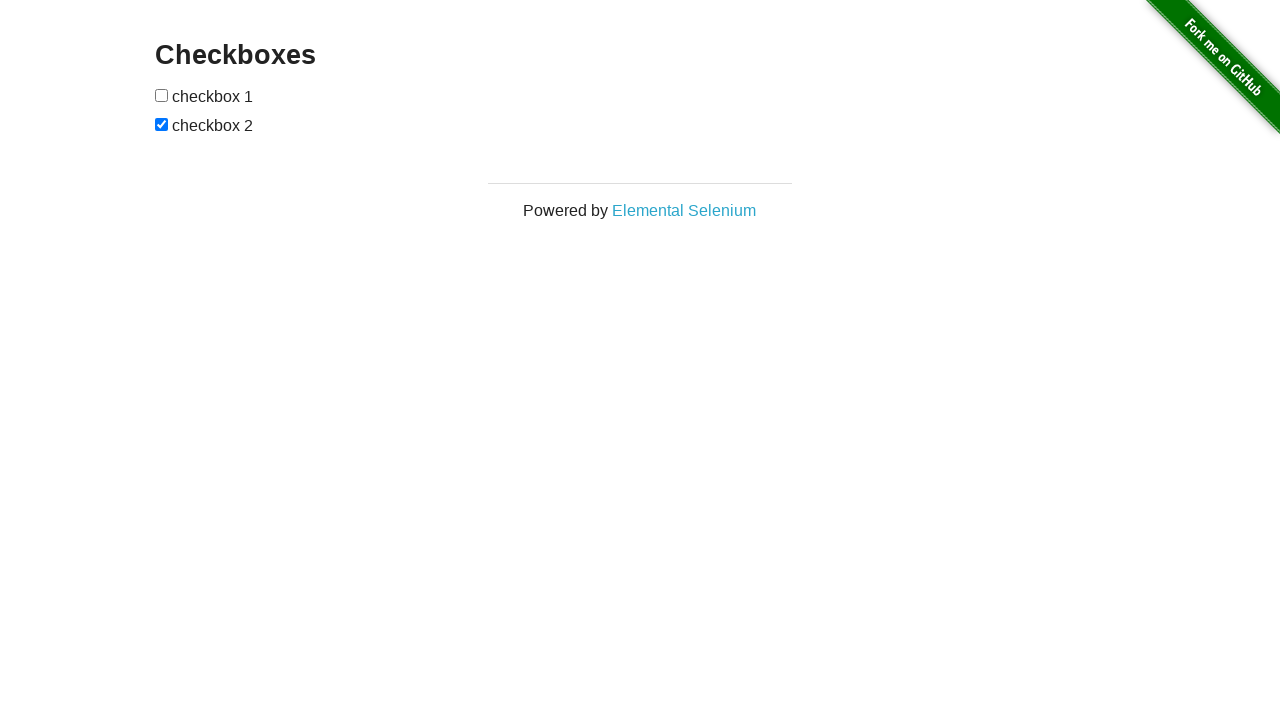

Located all checkboxes on the page
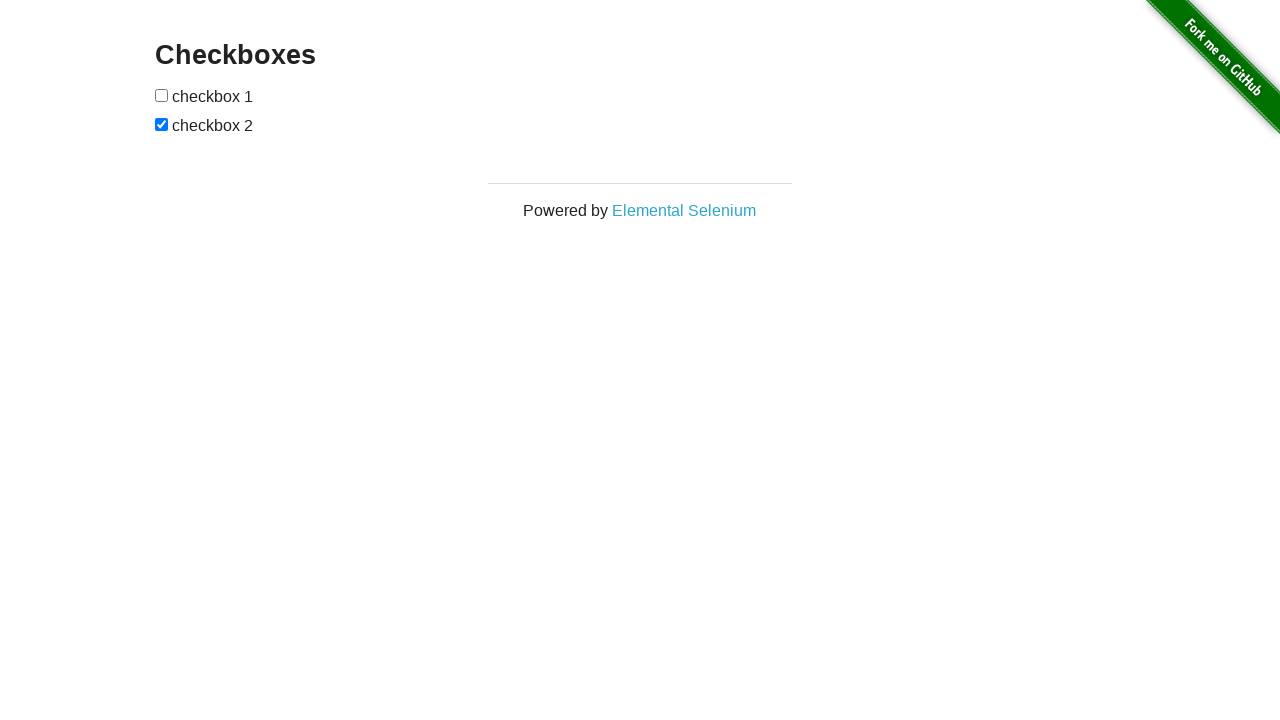

Retrieved first checkbox element
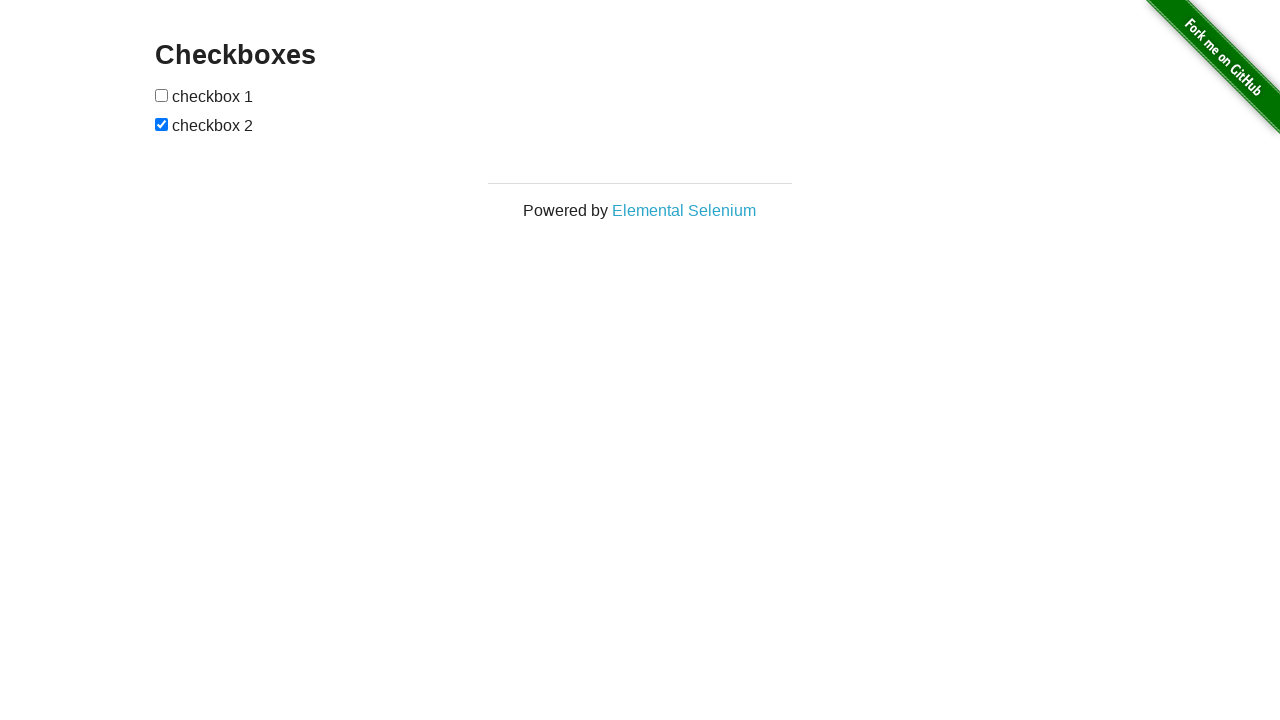

Checked first checkbox state - not selected
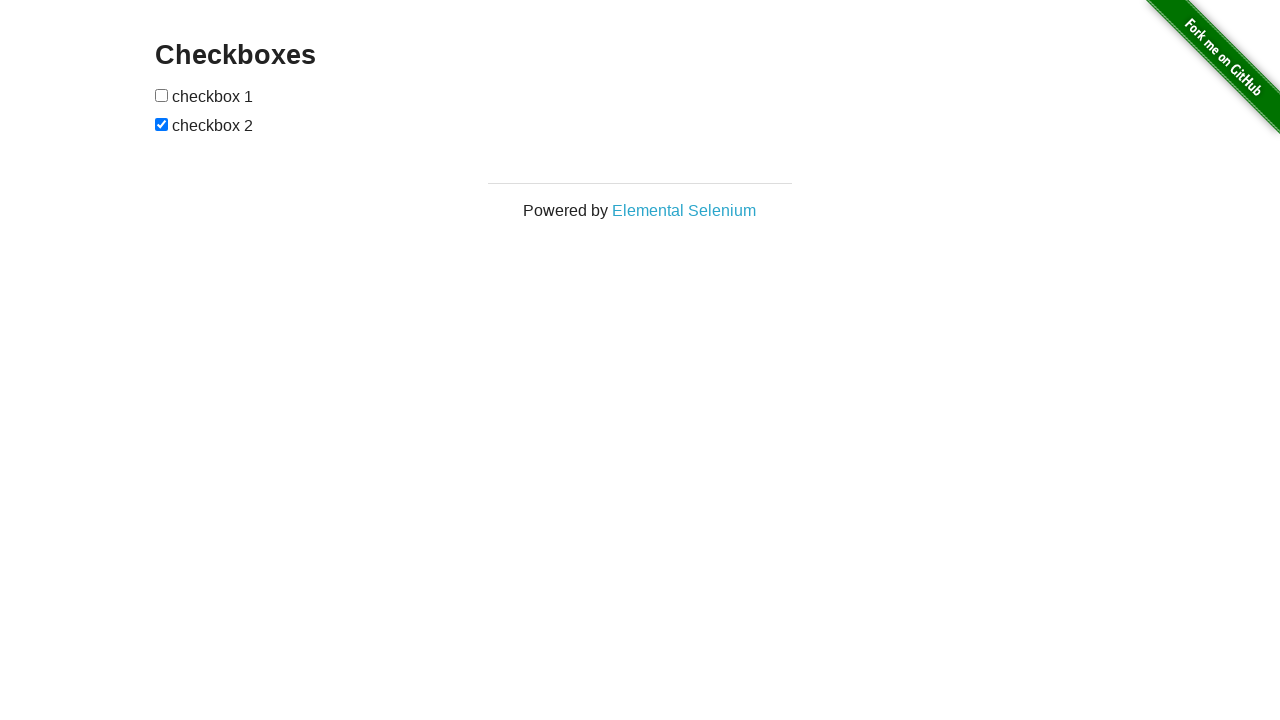

Clicked first checkbox to select it at (162, 95) on input[type='checkbox'] >> nth=0
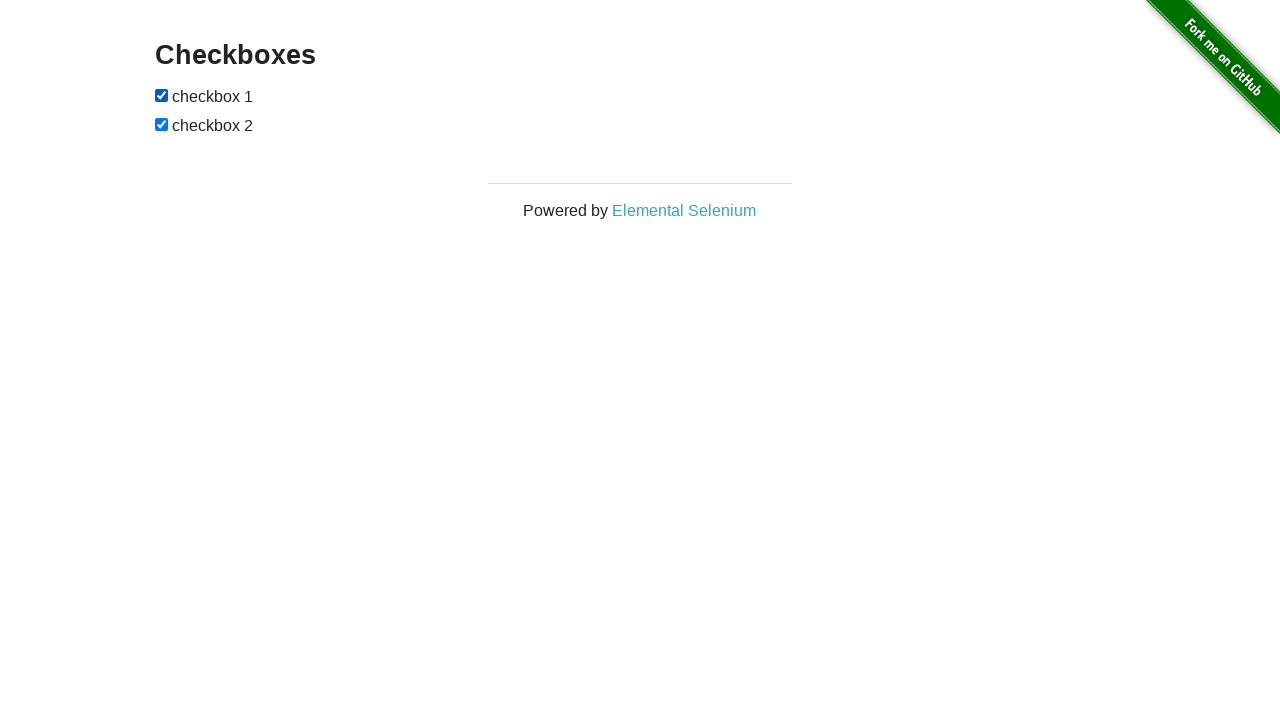

Retrieved second checkbox element
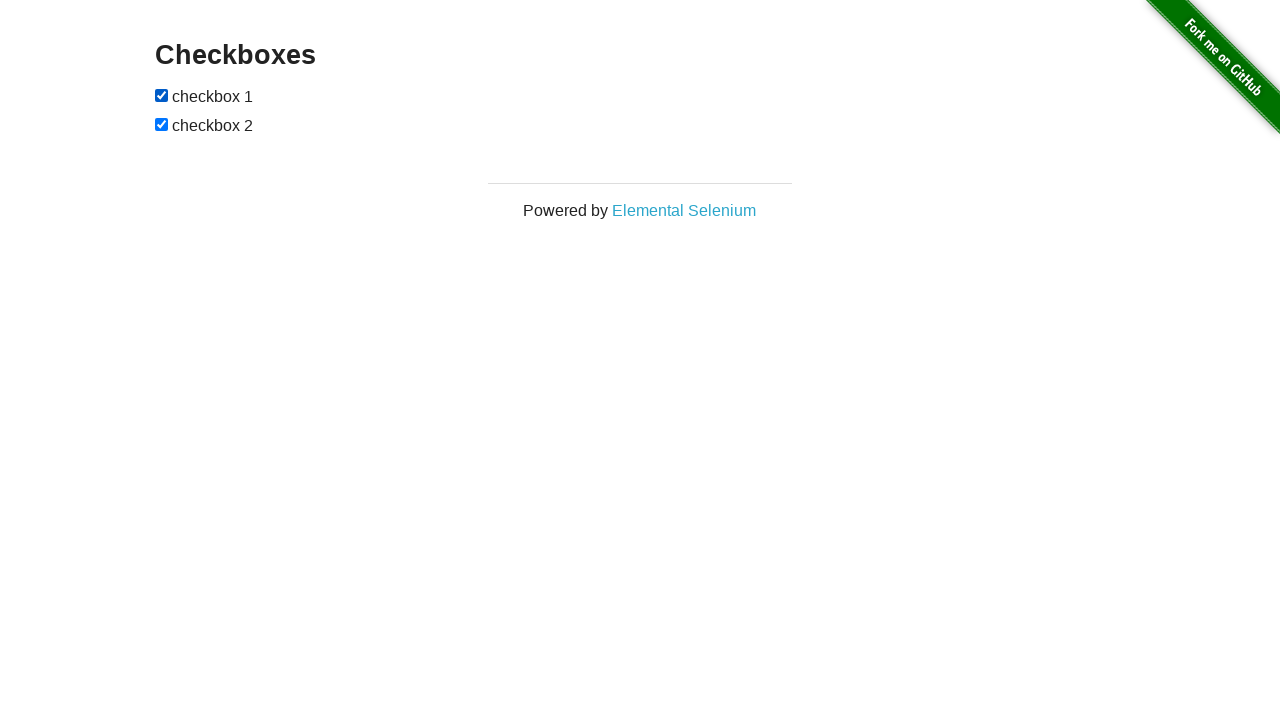

Checked second checkbox state - already selected
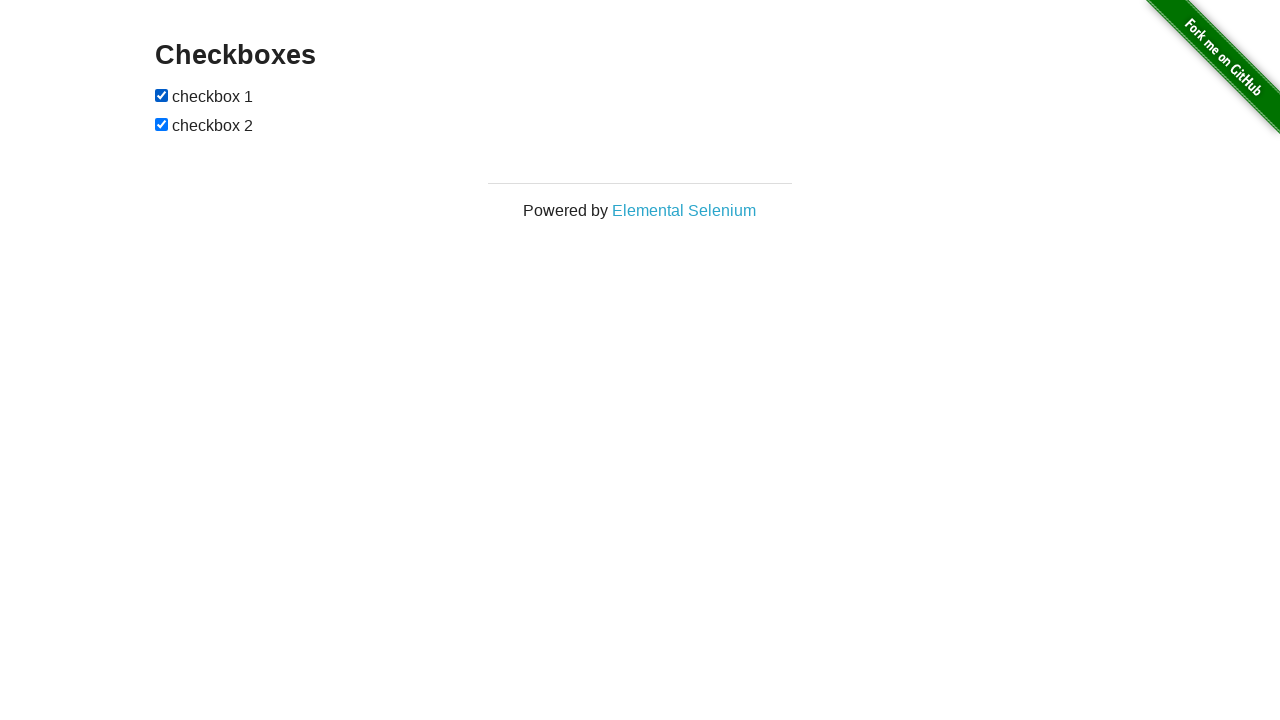

Verified first checkbox is selected
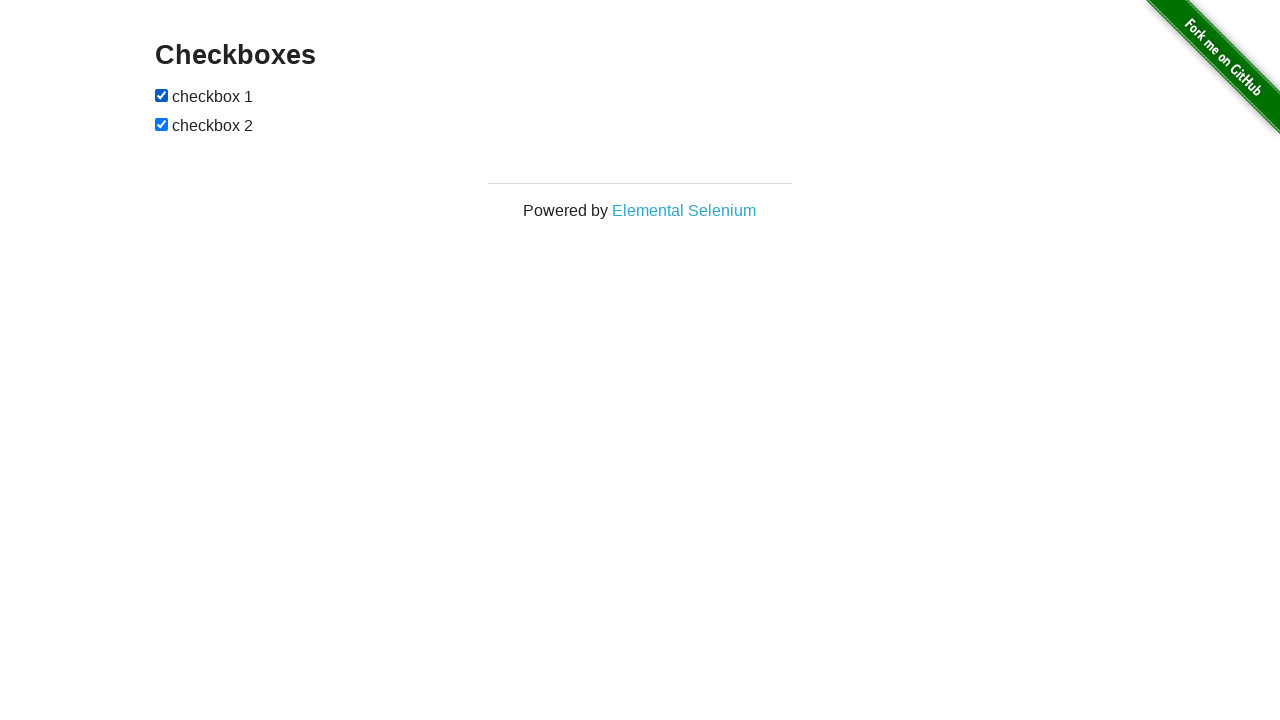

Verified second checkbox is selected
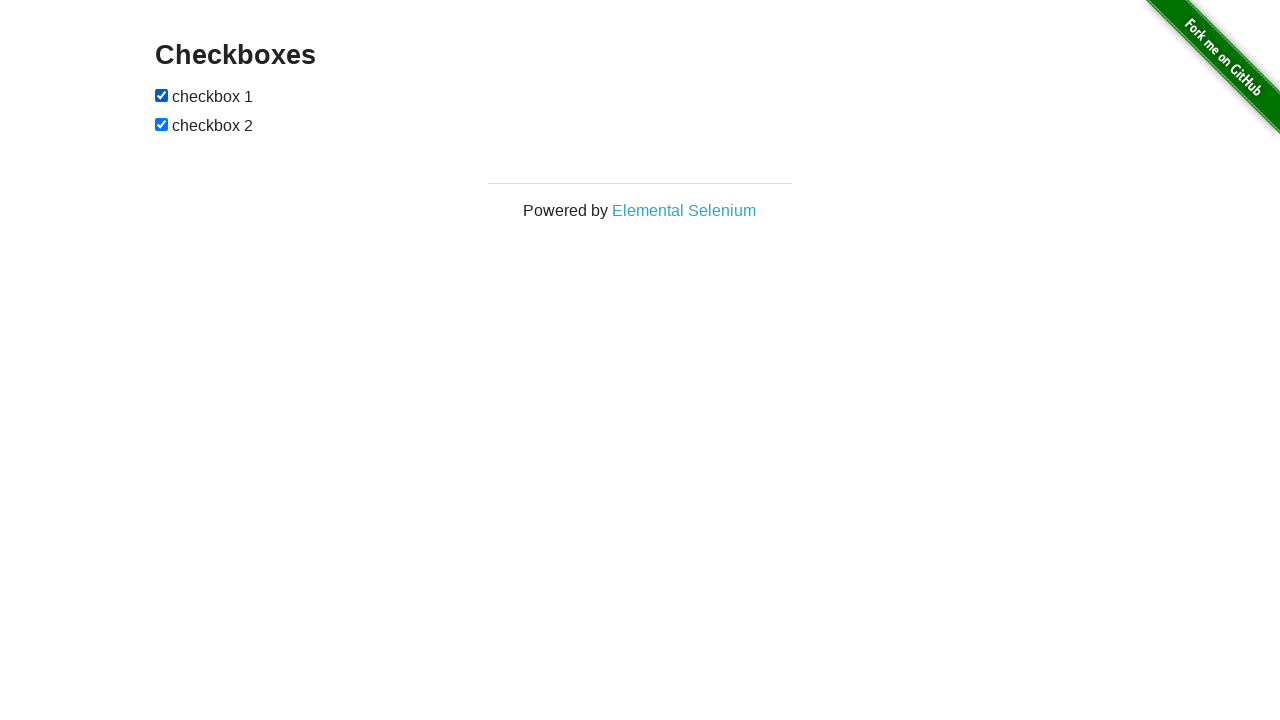

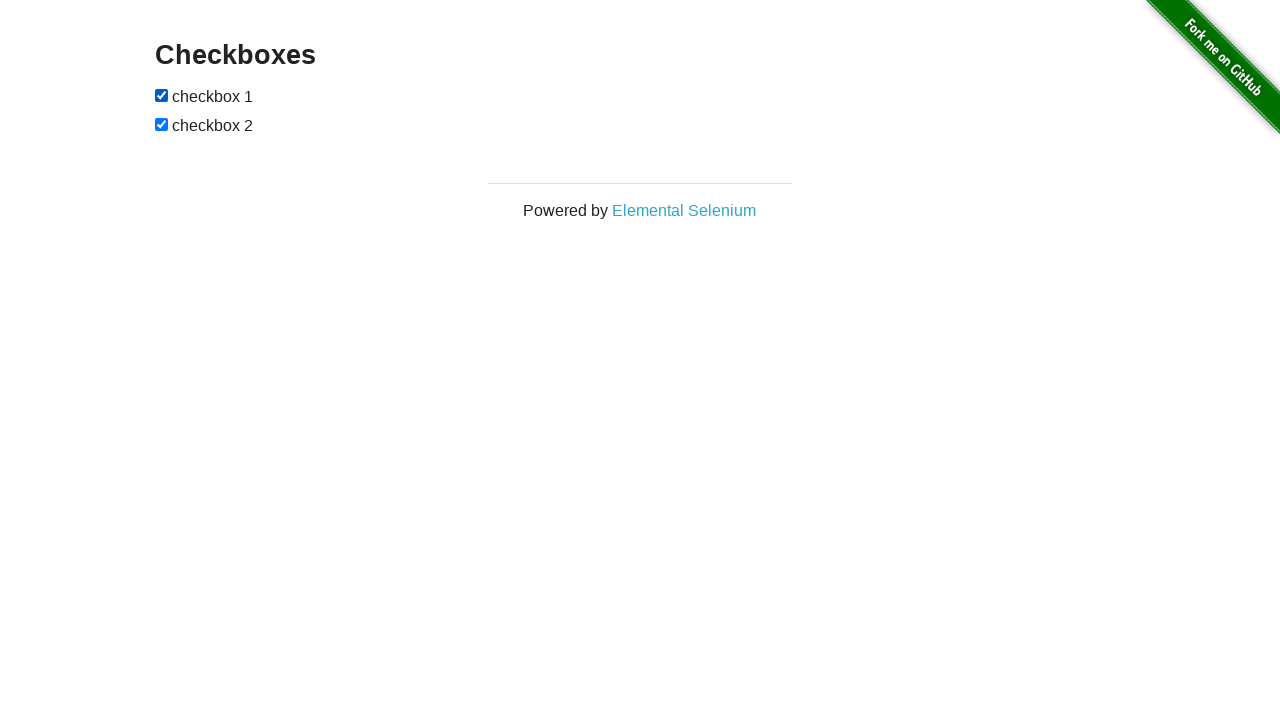